Tests navigation from shop to home page by clicking Home link

Starting URL: https://webshop-agil-testautomatiserare.netlify.app/products

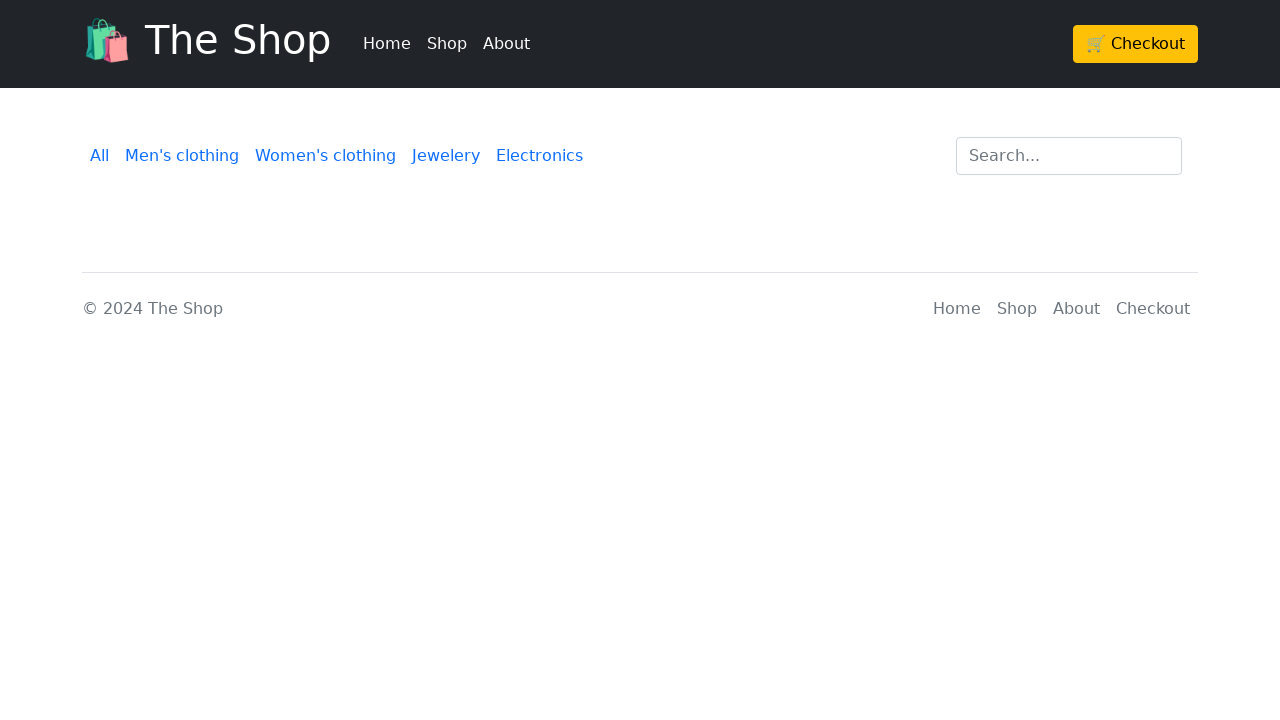

Clicked Home navigation link at (387, 44) on li:nth-child(1) a
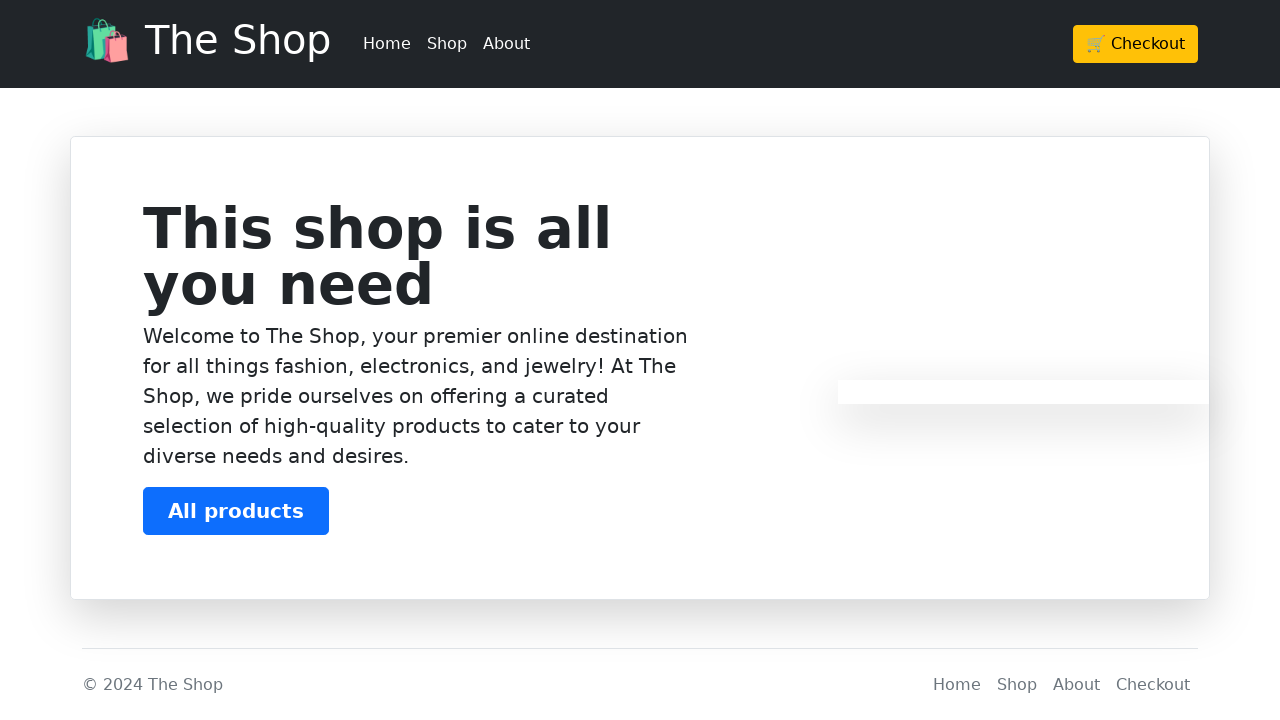

Verified navigation to home page - URL is https://webshop-agil-testautomatiserare.netlify.app/
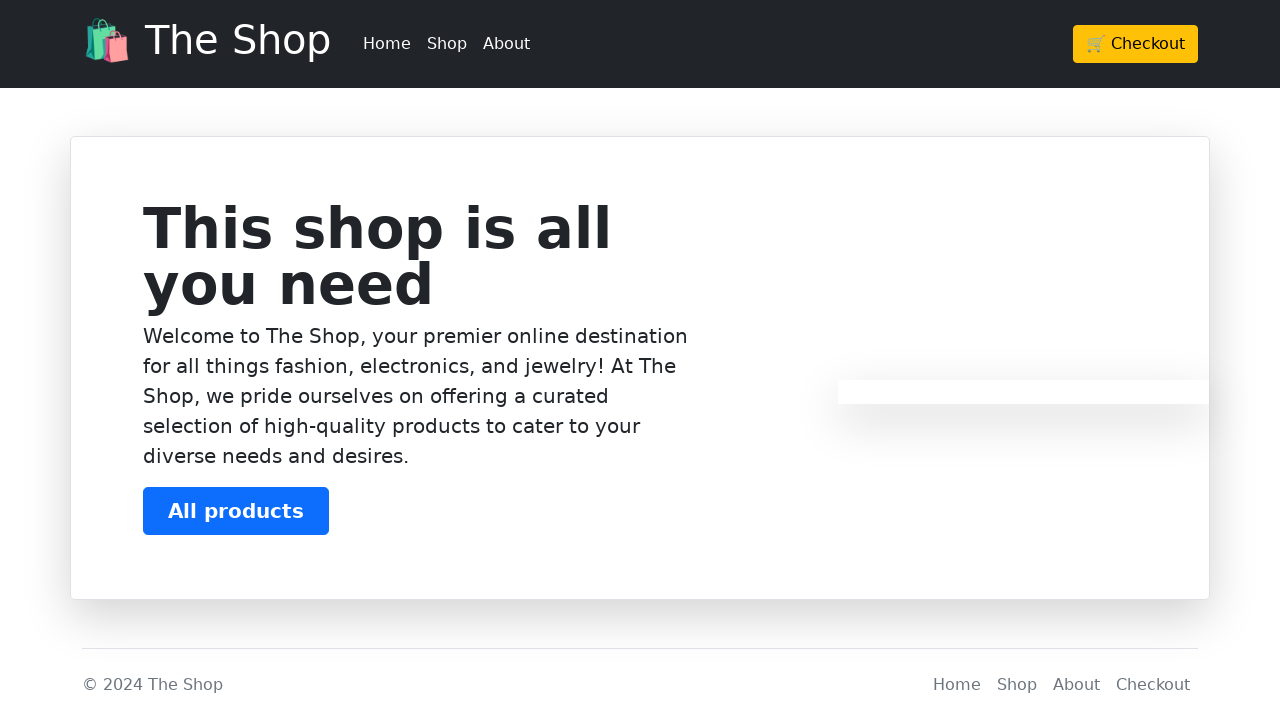

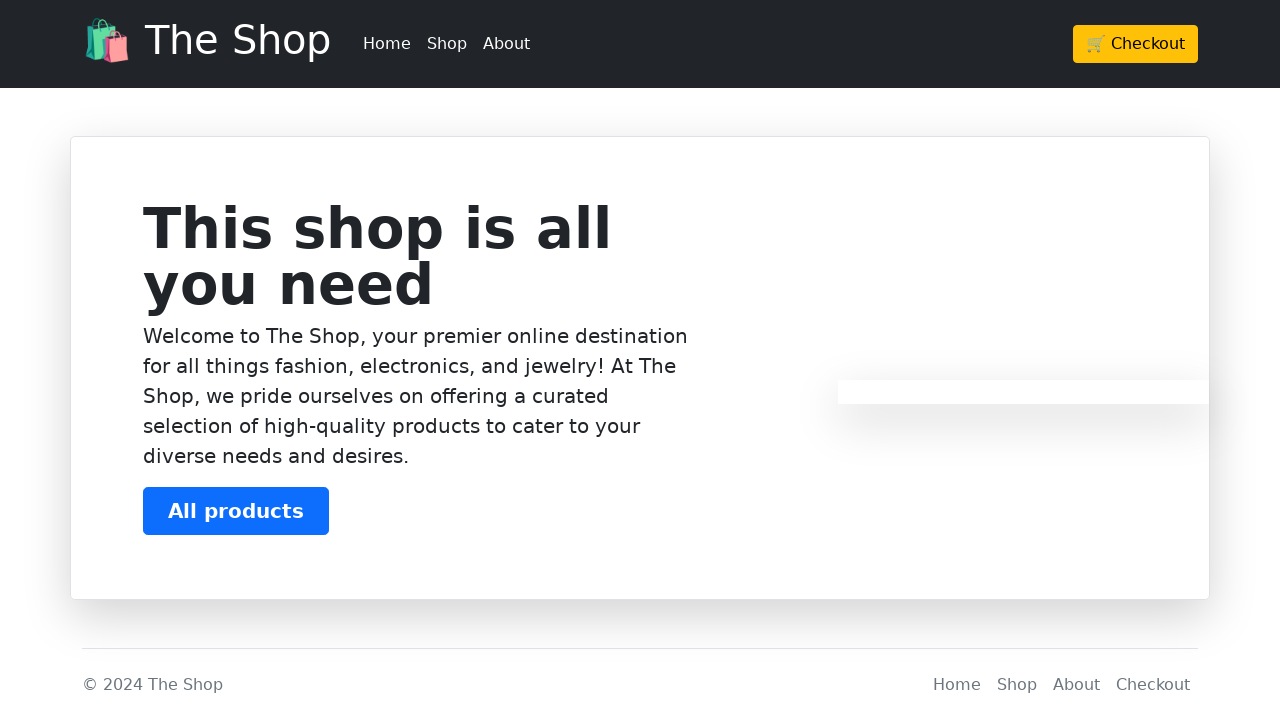